Tests a text box form by filling in username, email, and address fields, then submitting the form

Starting URL: https://demoqa.com/text-box

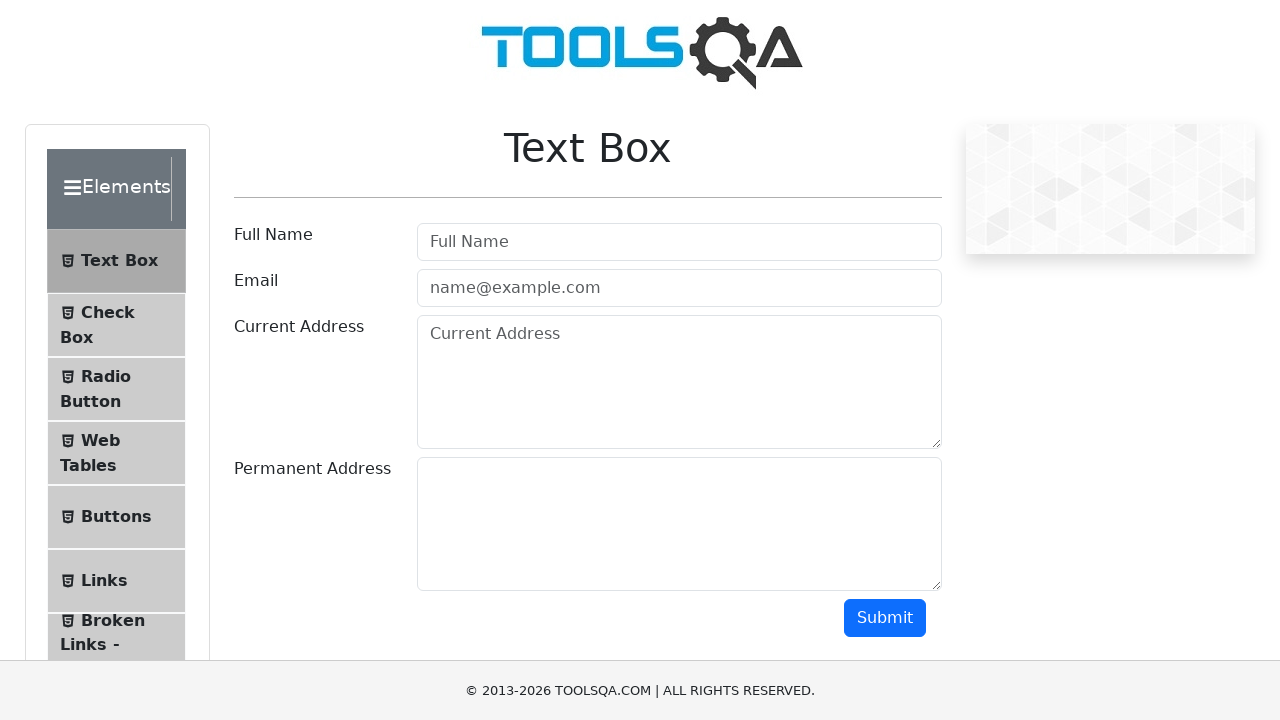

Filled username field with 'John' on #userName
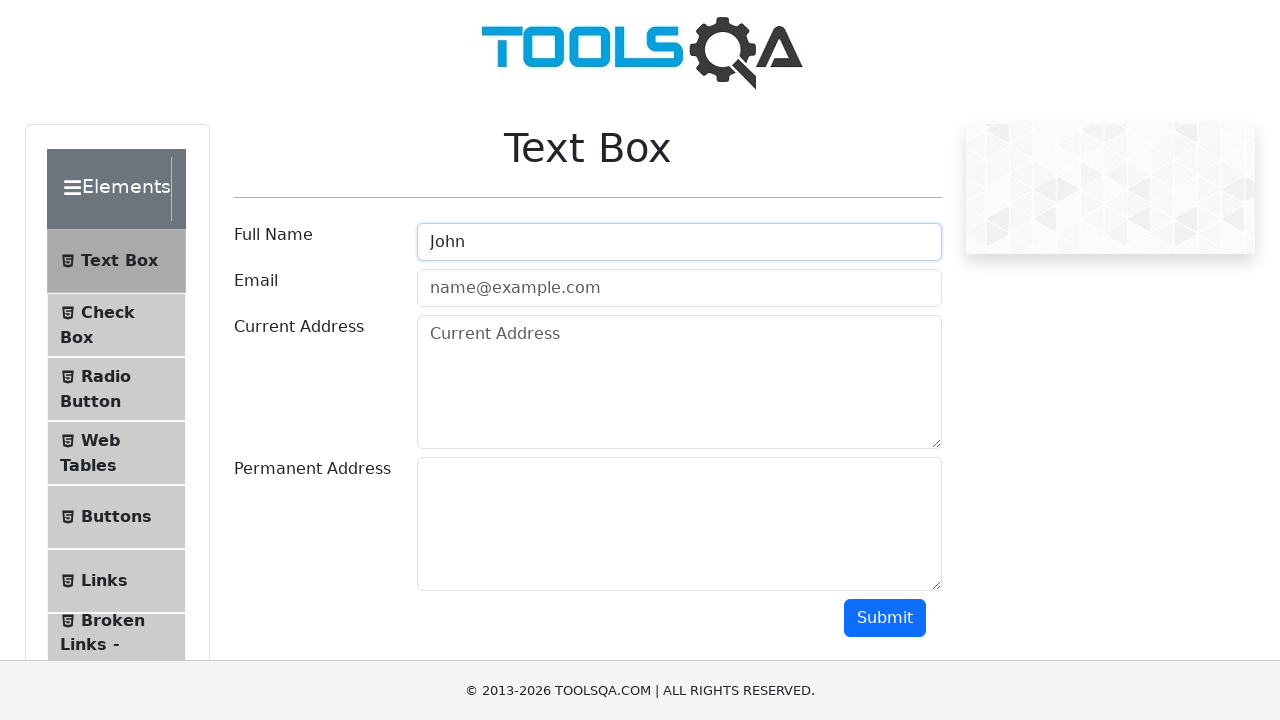

Filled email field with 'john@gmail.com' on #userEmail
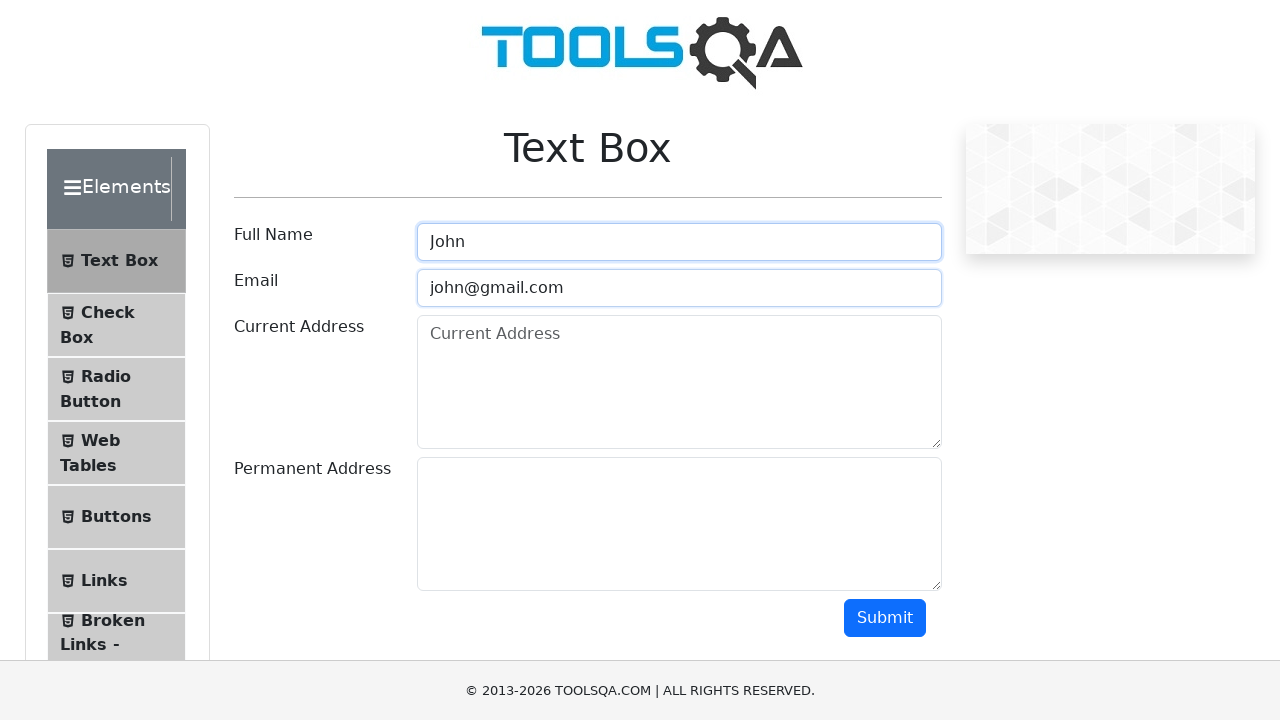

Filled current address field with 'Baker street 70' on #currentAddress
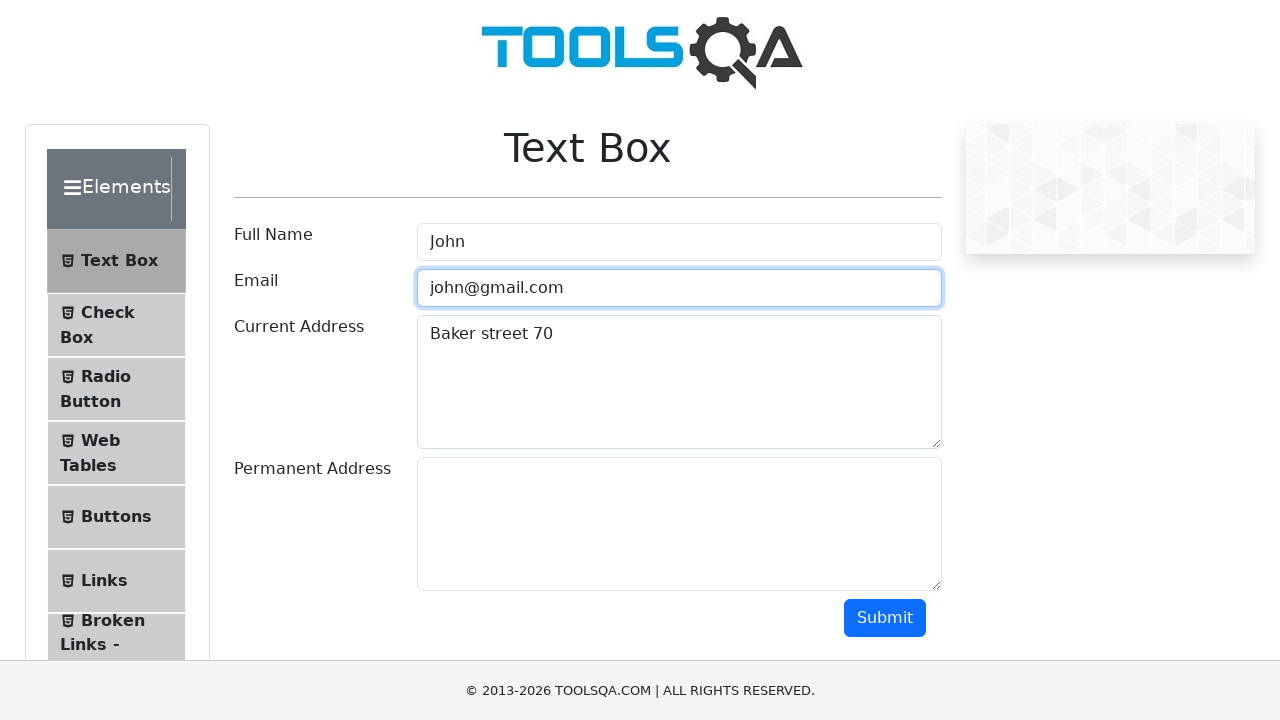

Filled permanent address field with 'Seven avenue 17' on #permanentAddress
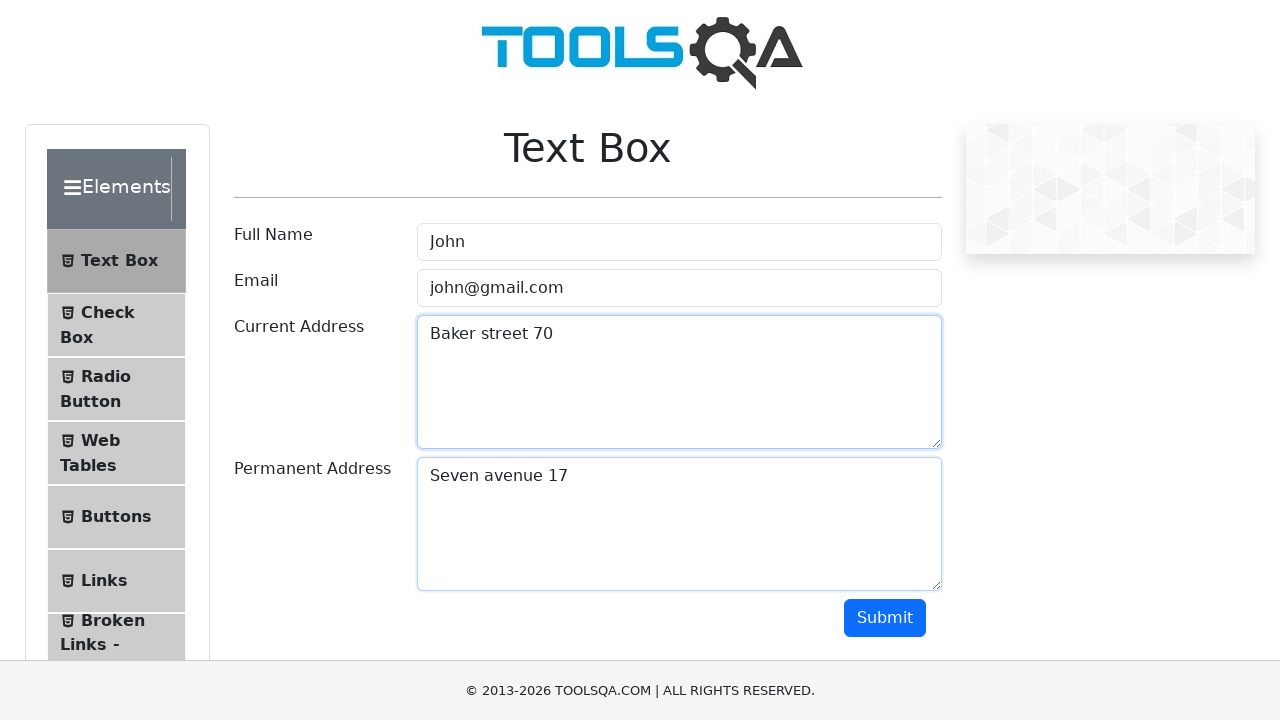

Scrolled down 300 pixels to reveal submit button
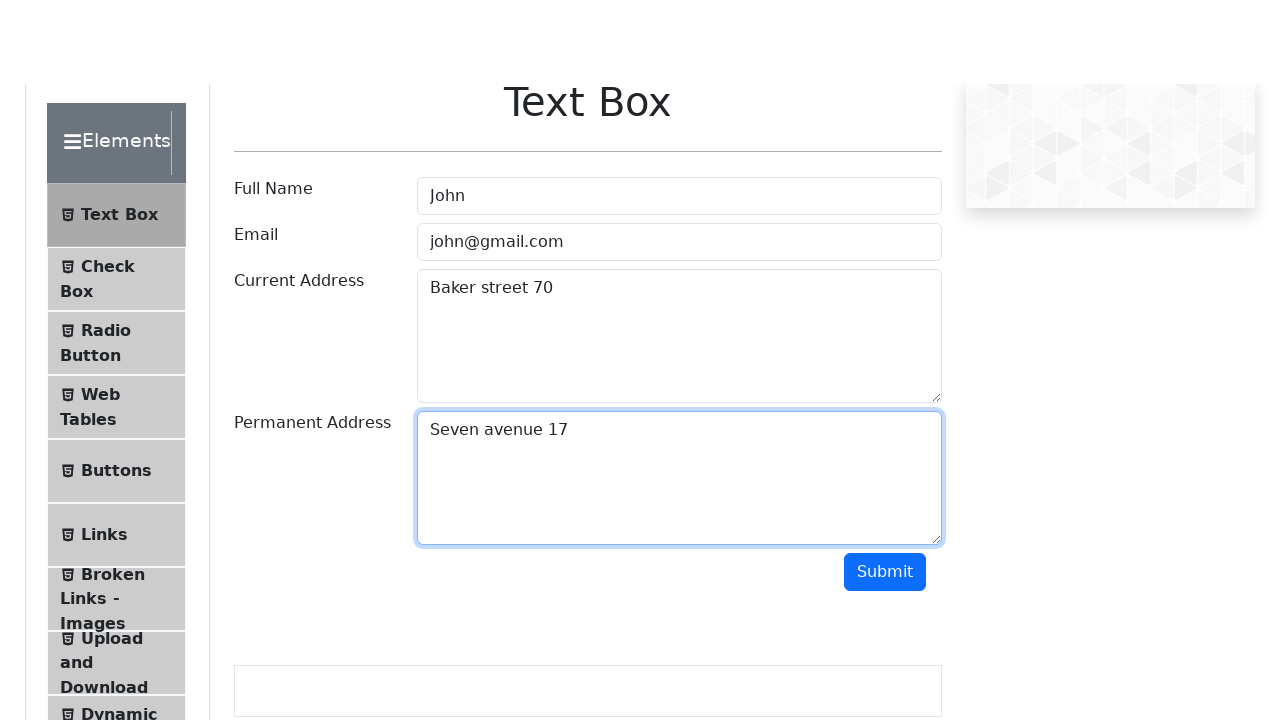

Clicked submit button to submit the form at (885, 318) on #submit
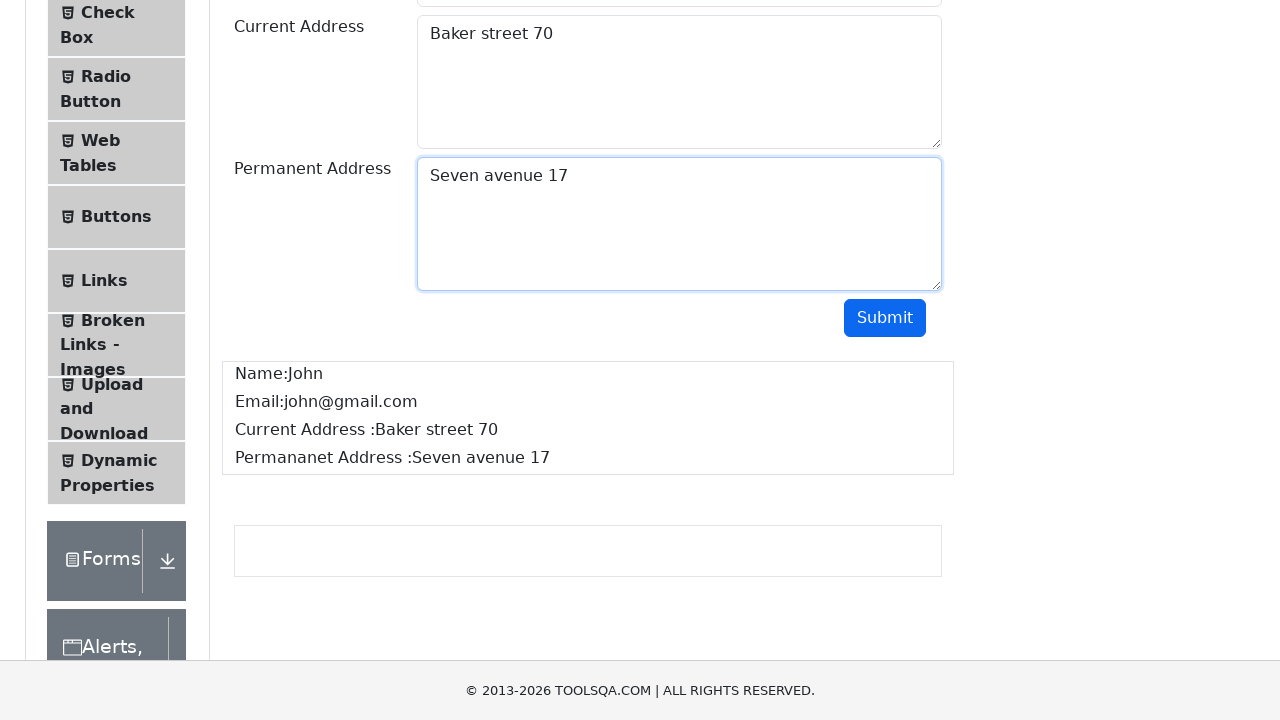

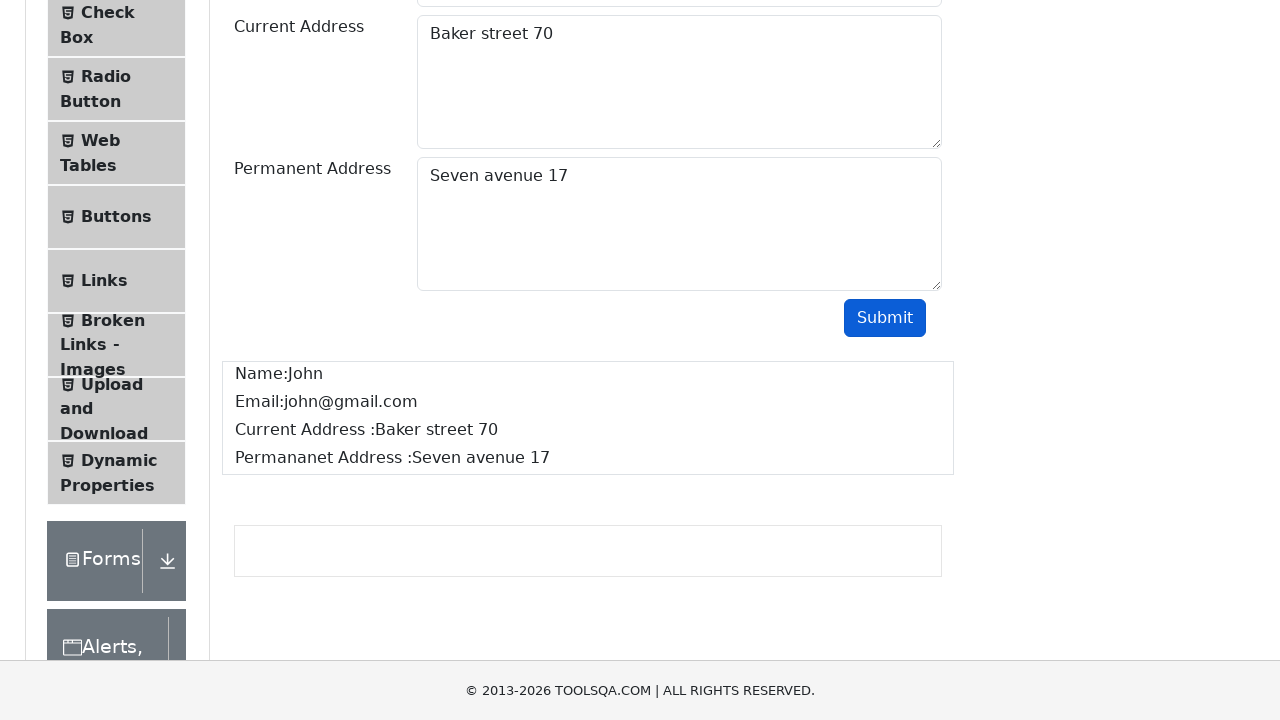